Tests that the news page loads without 404 errors or empty content messages

Starting URL: https://egundem.com/haberler

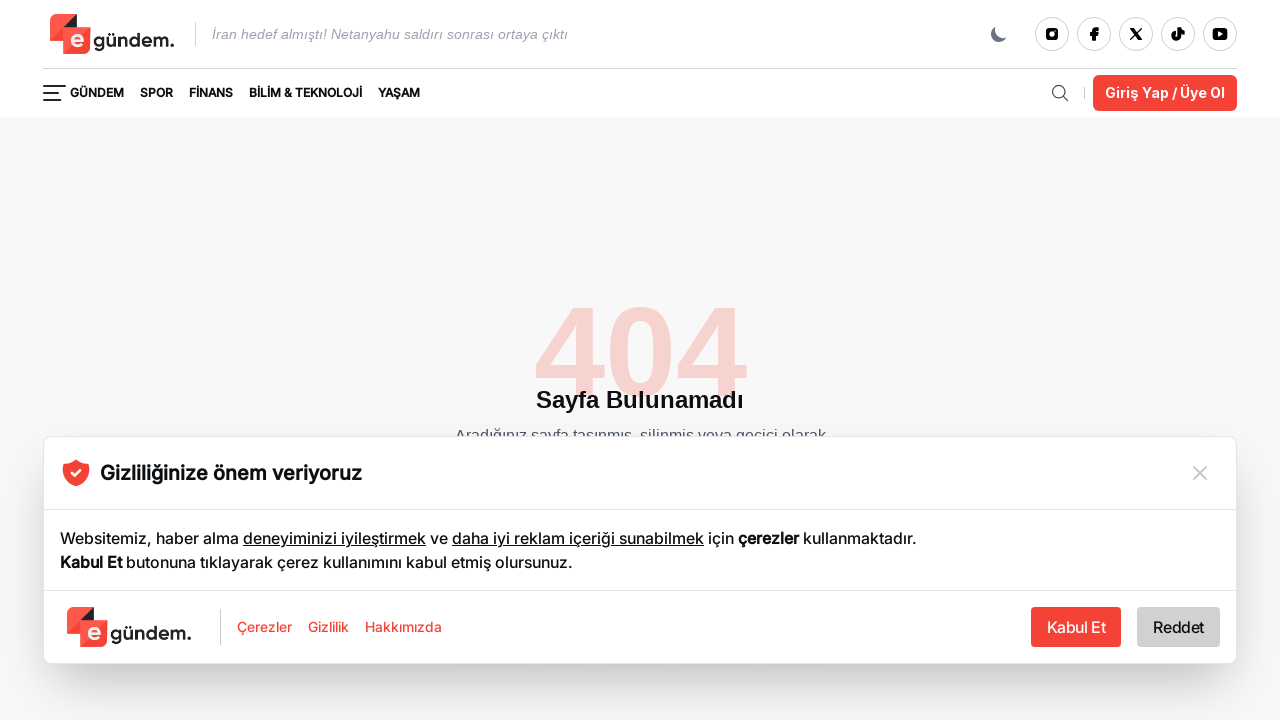

Page DOM content loaded
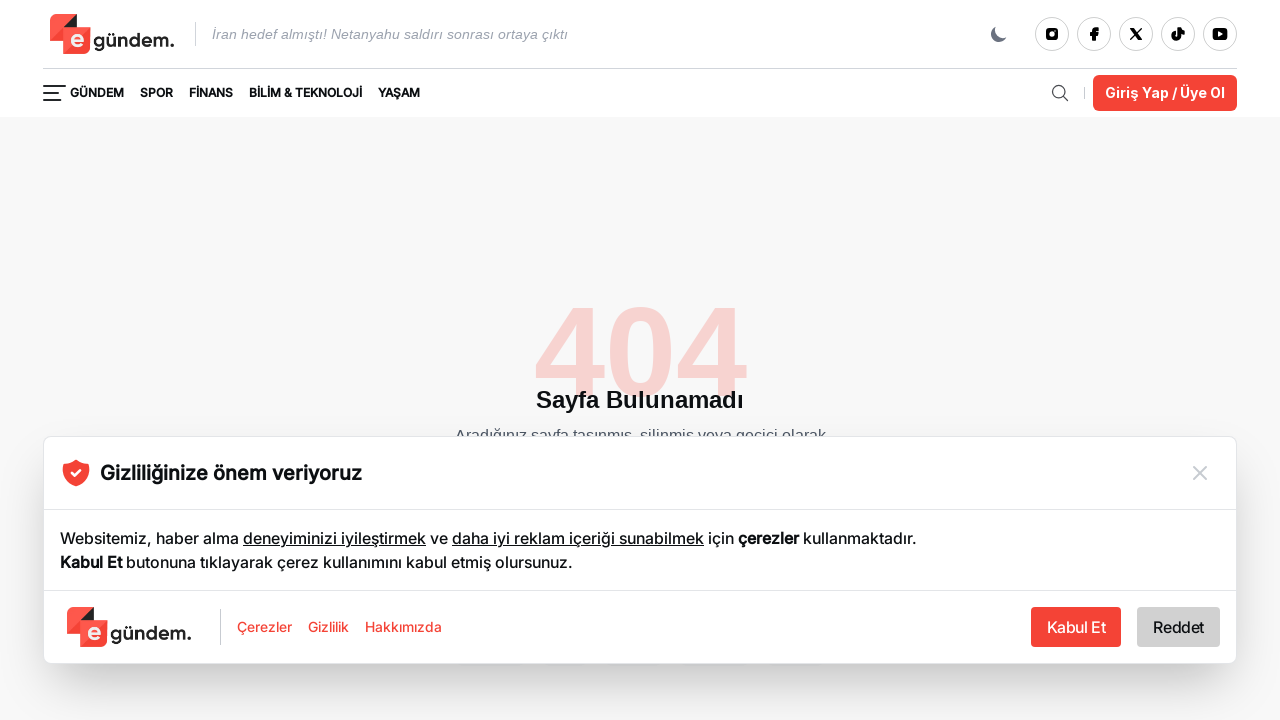

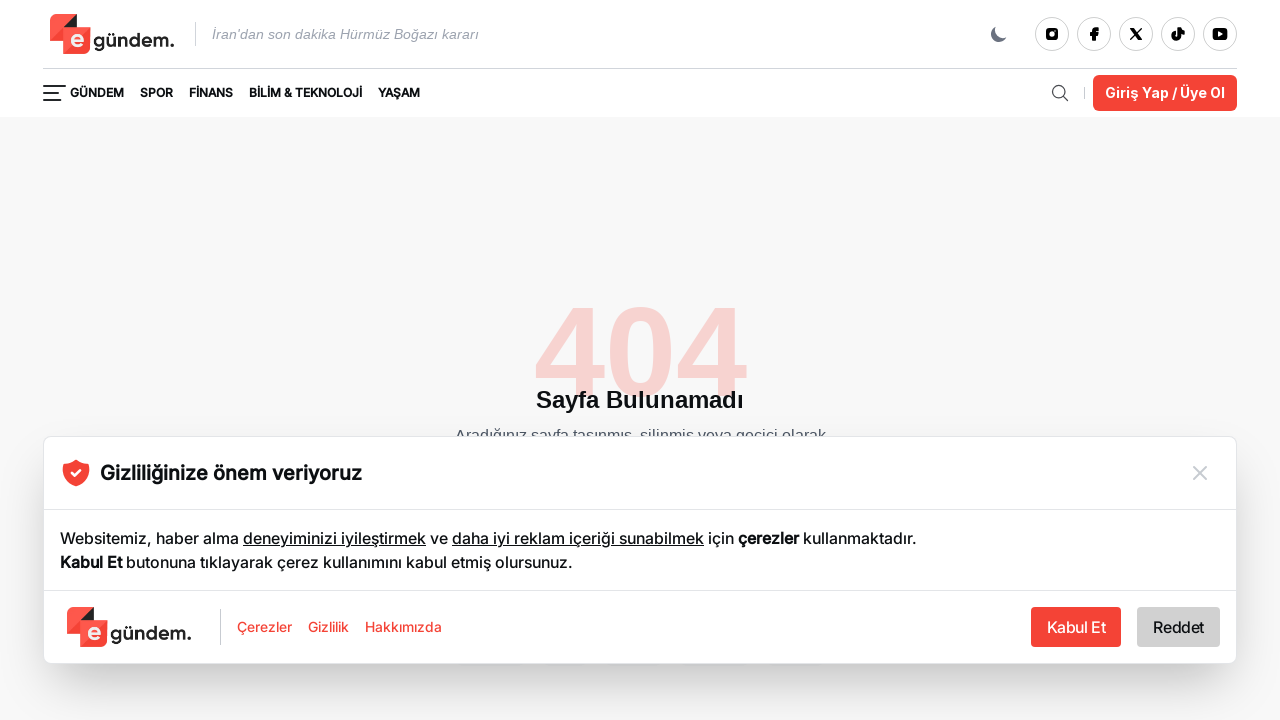